Tests dynamic controls functionality by clicking the Enable button, verifying the input field becomes enabled with correct message, typing and clearing text in the input, then navigating to the drag and drop page to verify column positions.

Starting URL: http://the-internet.herokuapp.com/dynamic_controls

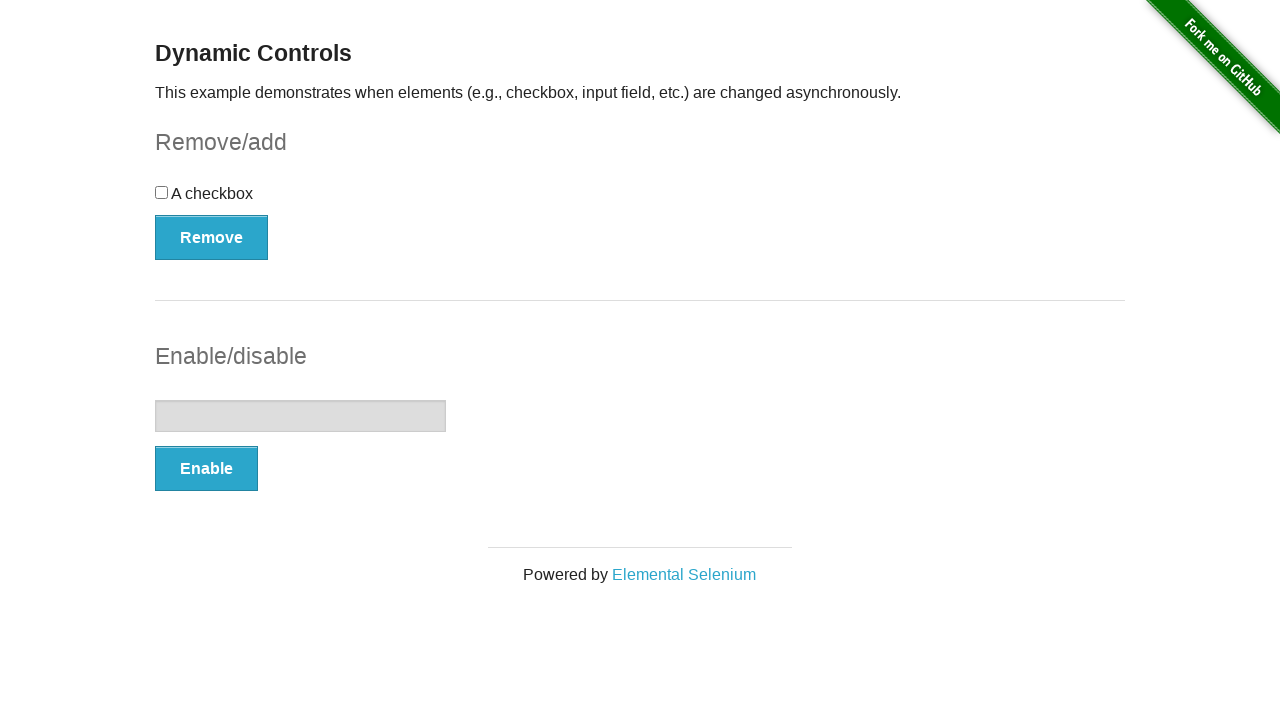

Clicked the Enable button at (206, 469) on xpath=//button[contains(text(), 'Enable')]
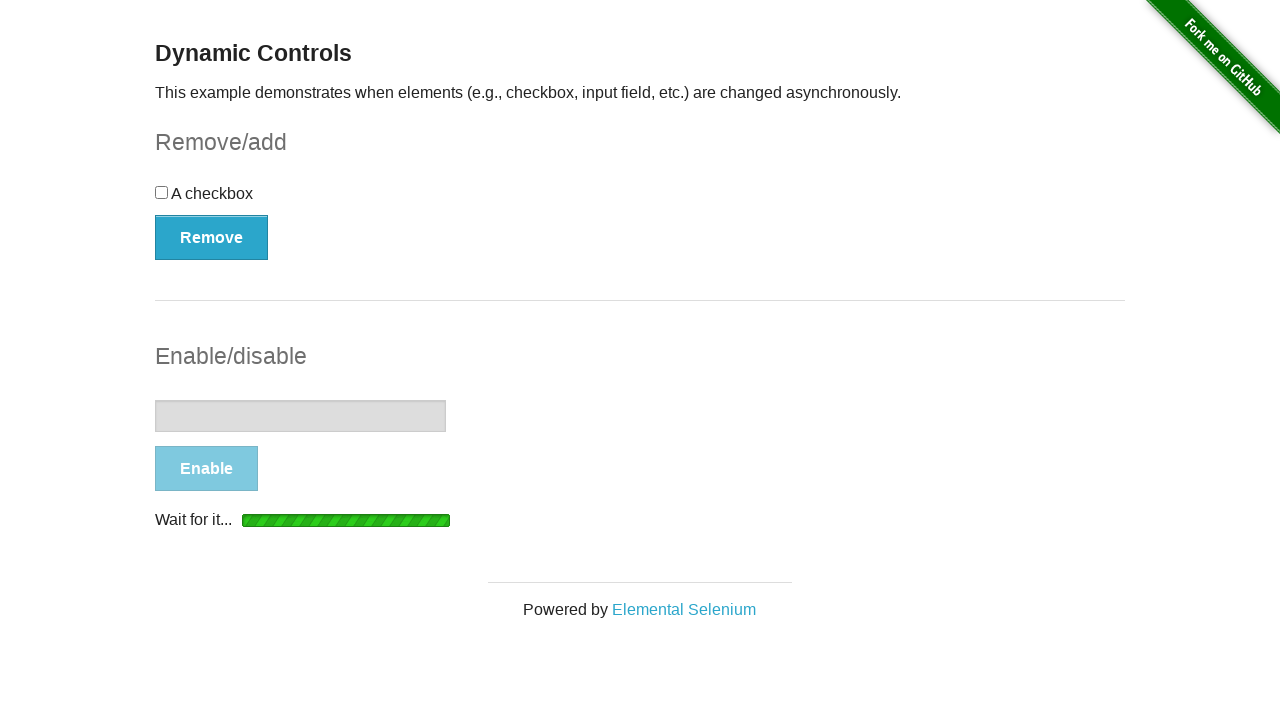

Input field became visible and enabled
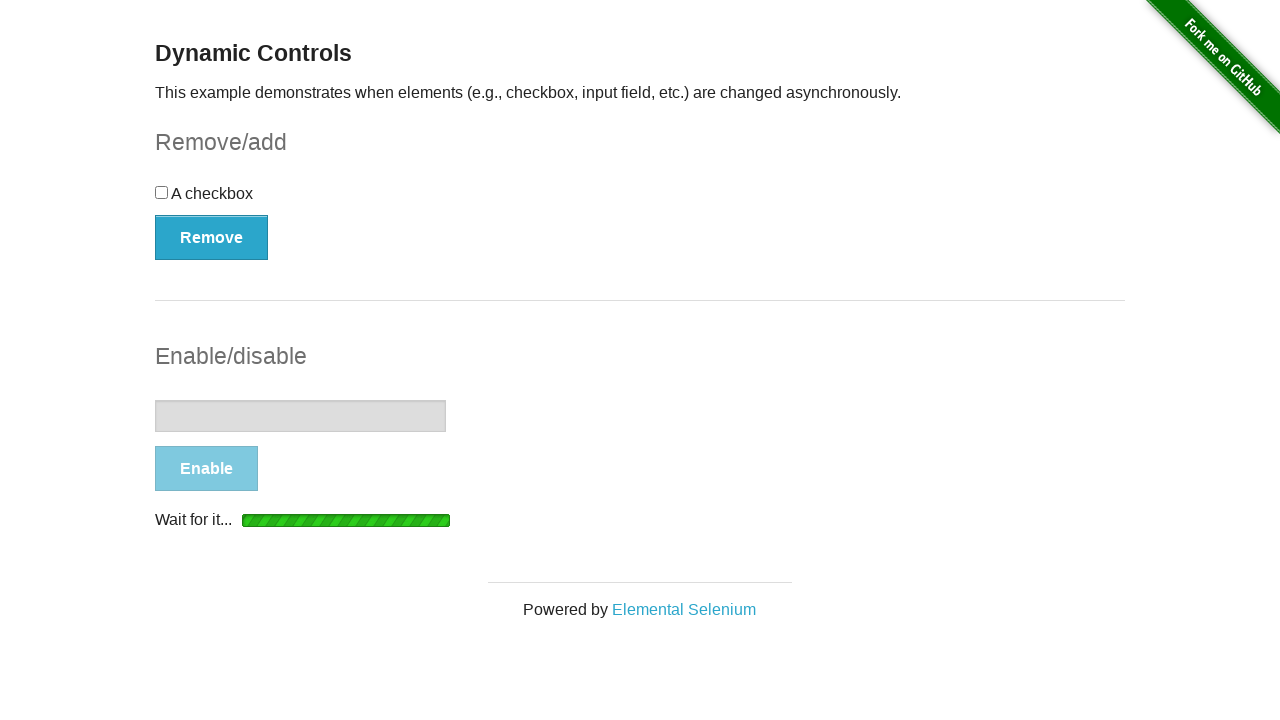

Message element appeared
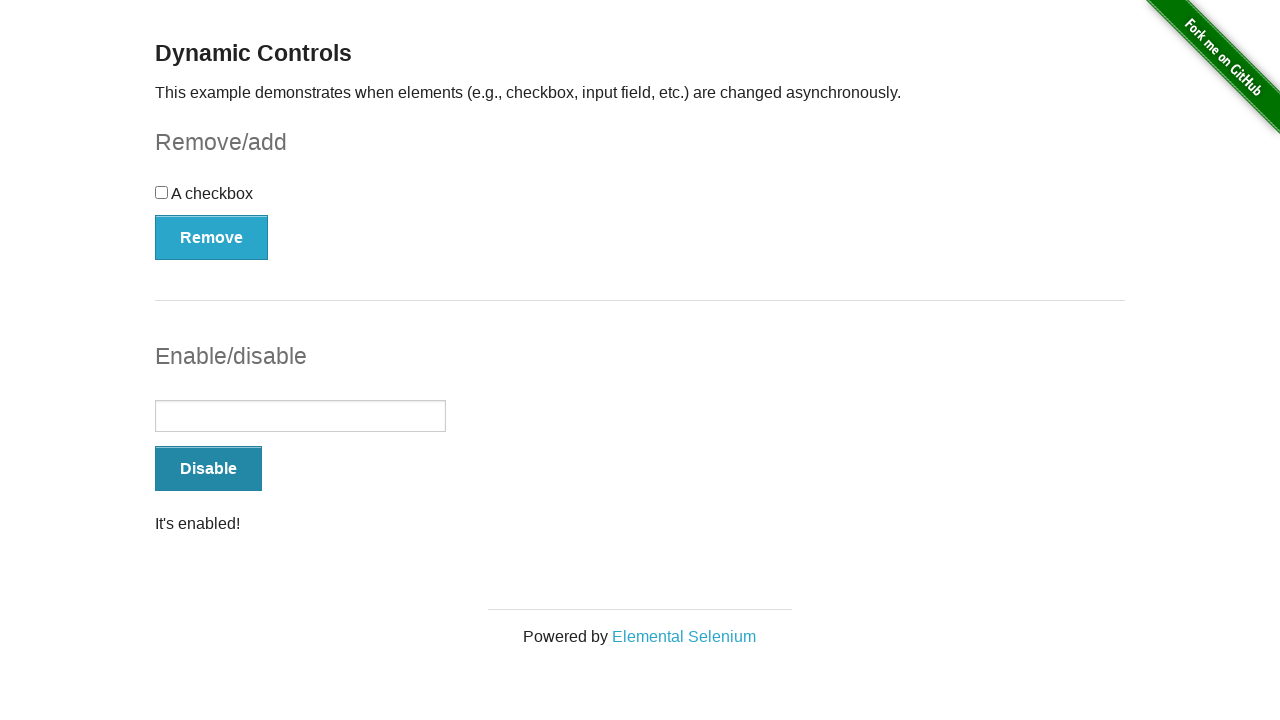

Verified message text shows 'It's enabled!'
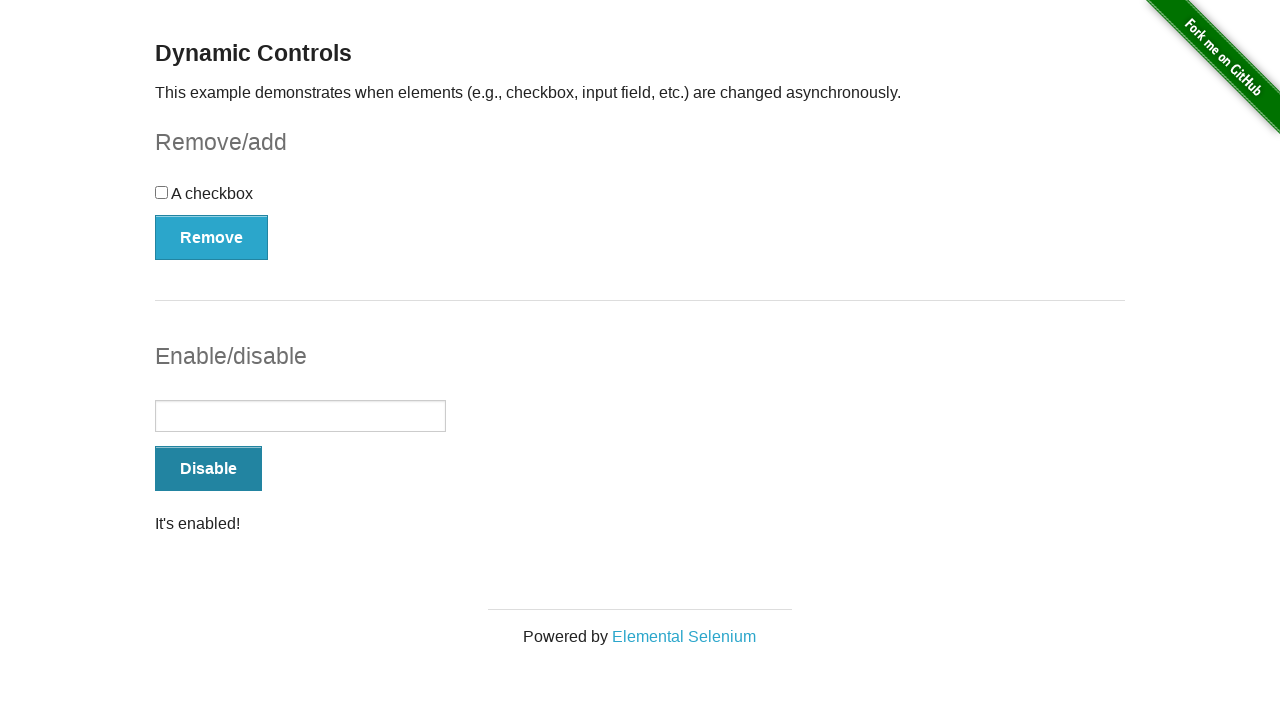

Typed 'Bootcamp' into the input field on //input[@type='text']
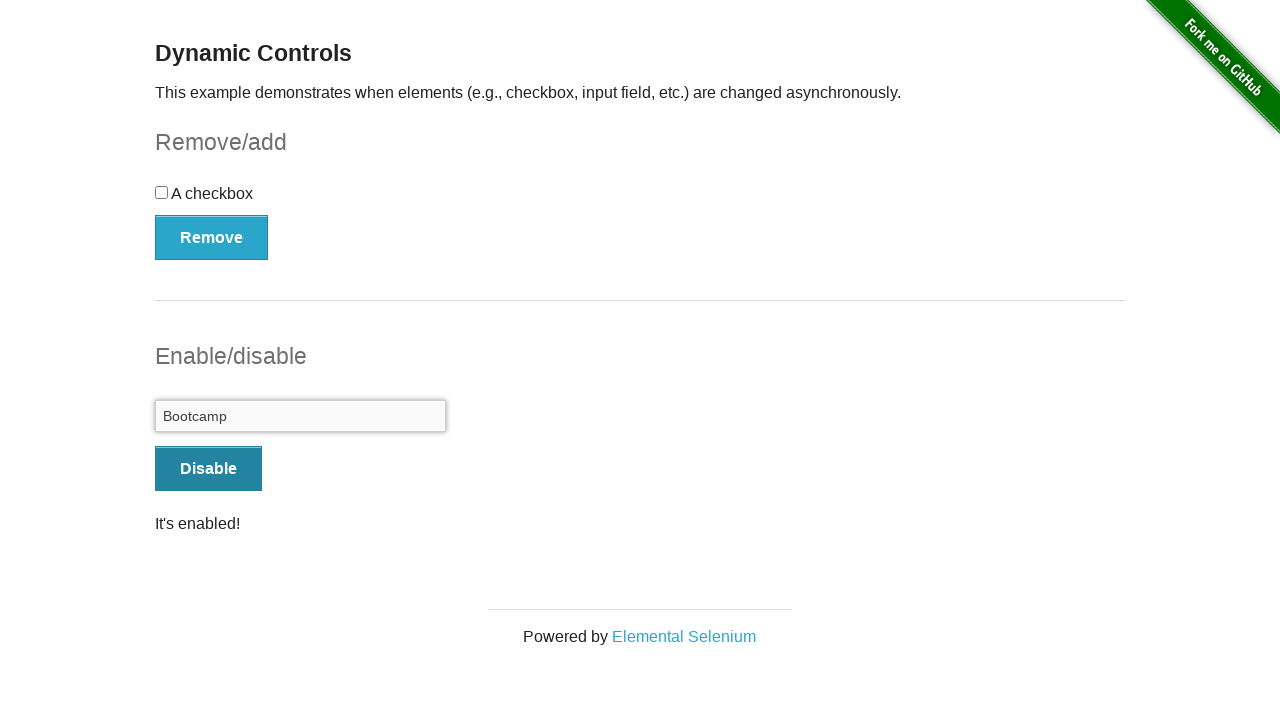

Cleared the input field on //input[@type='text']
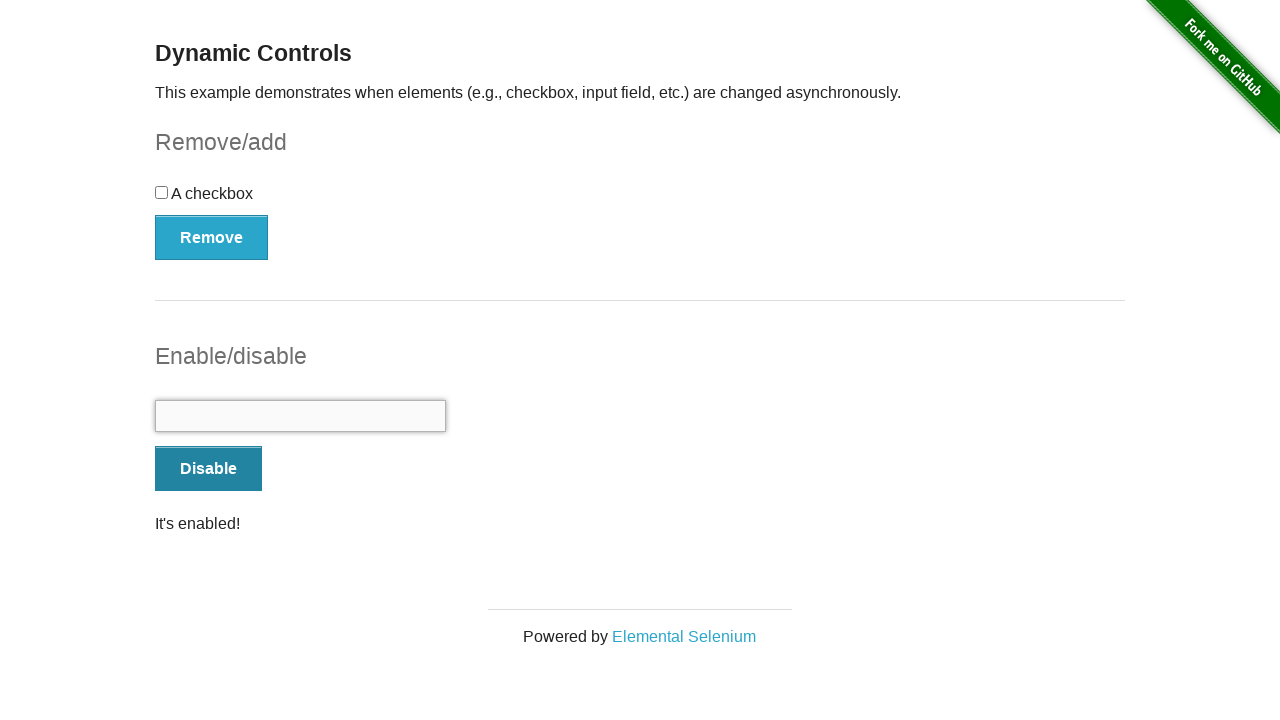

Navigated to drag and drop page
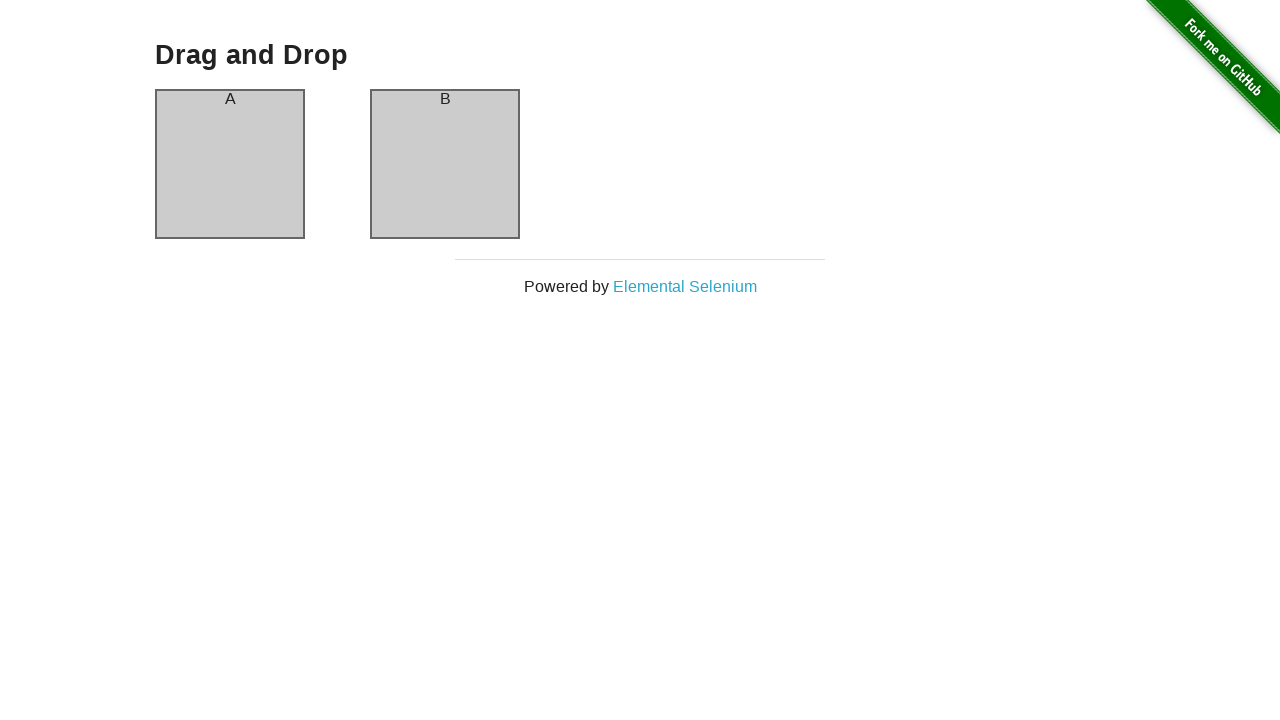

Column A became visible
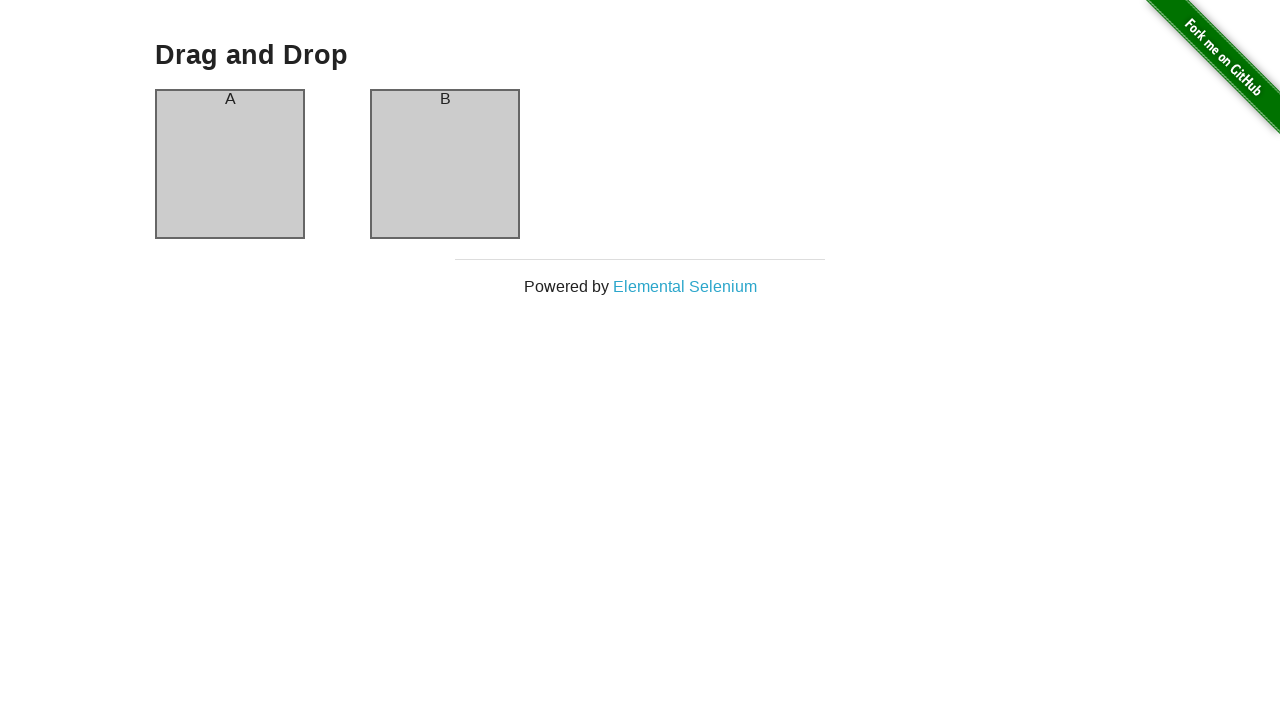

Column B became visible
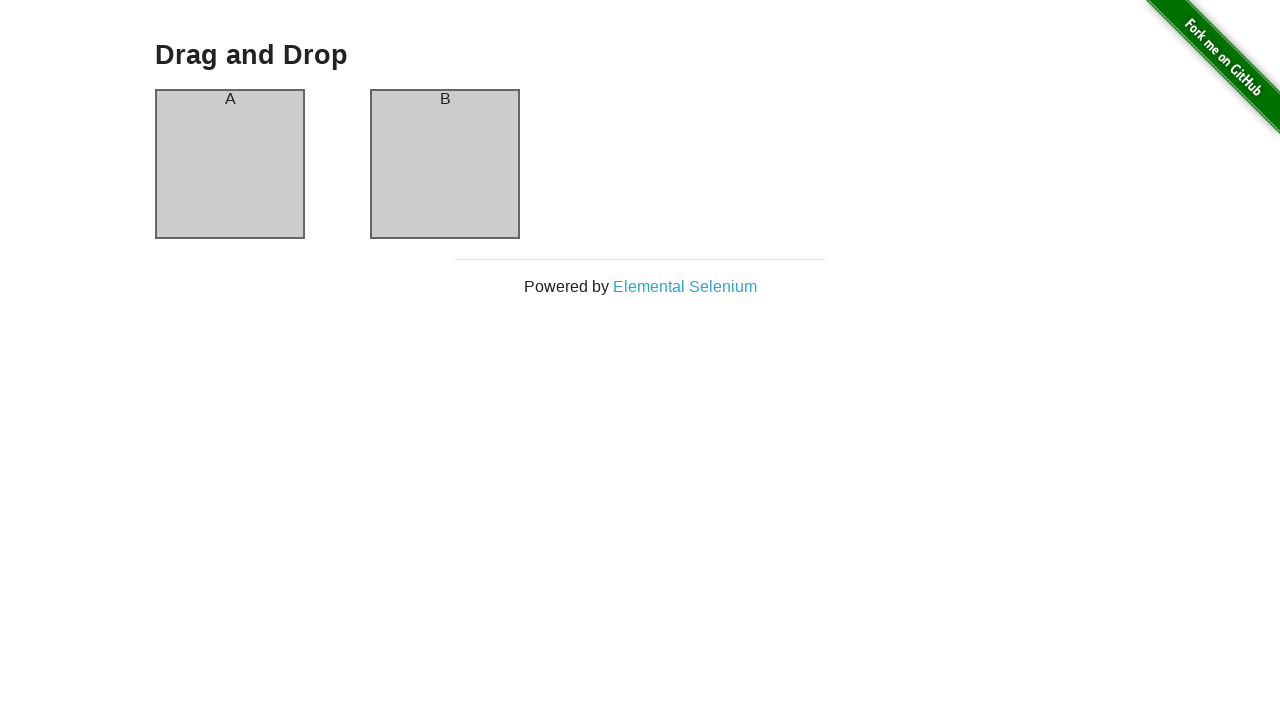

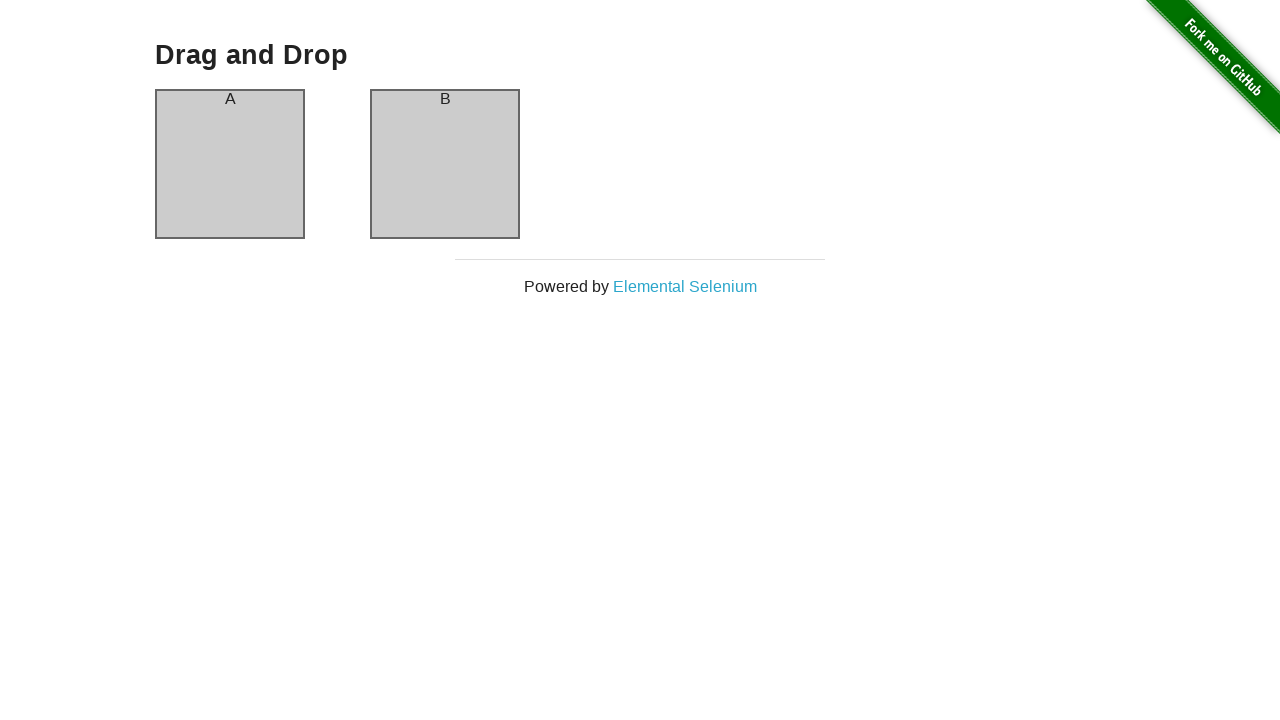